Tests drag and drop functionality using element reference

Starting URL: https://the-internet.herokuapp.com/drag_and_drop

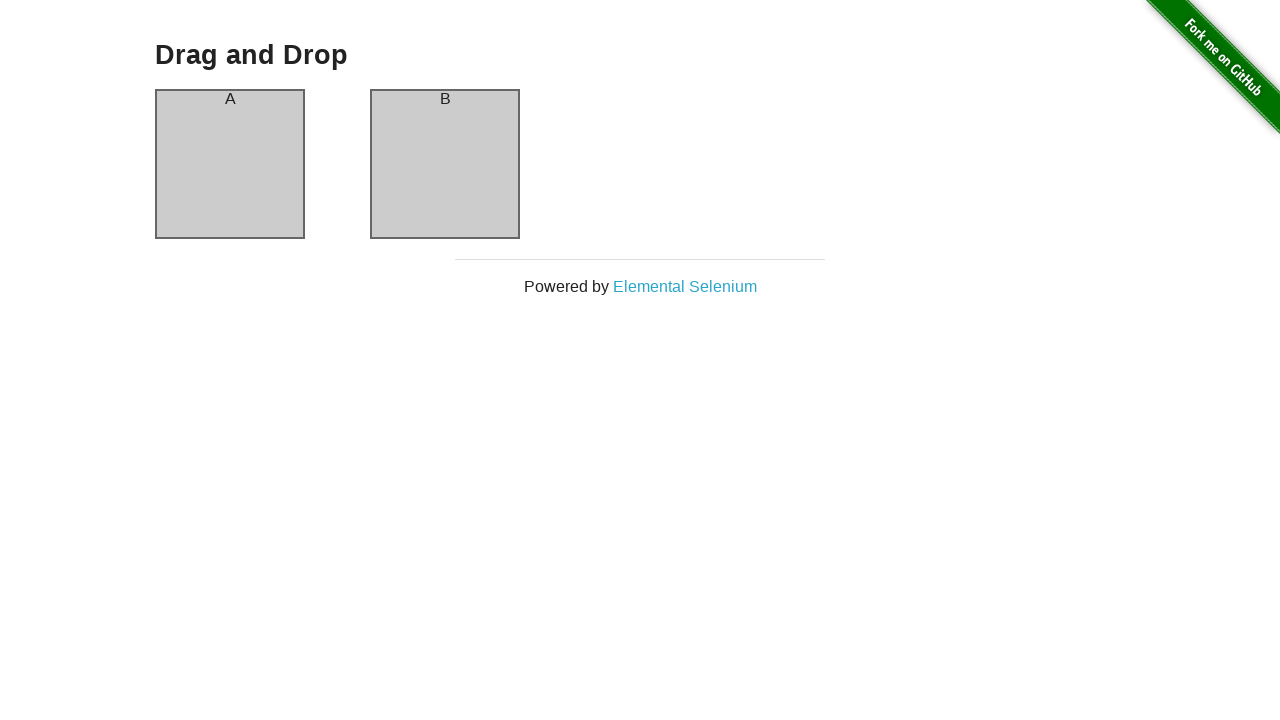

Dragged column A to column B at (445, 164)
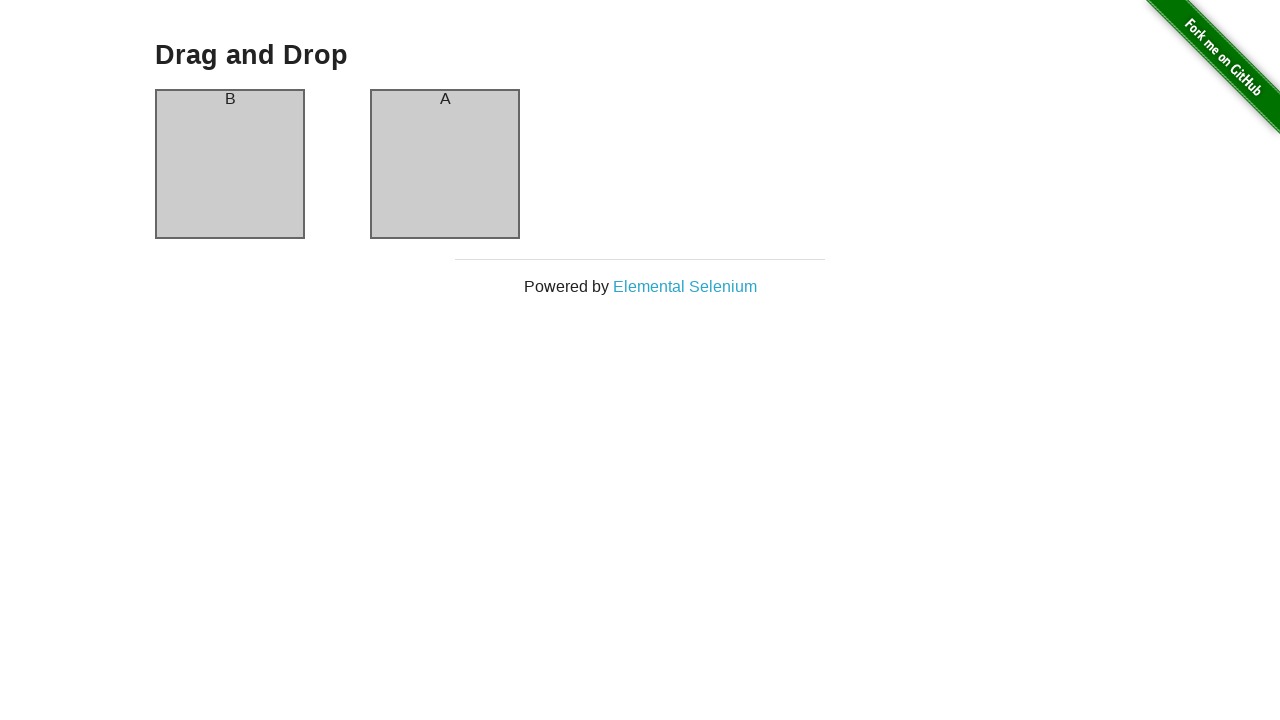

Verified that column B header is now 'A' after drag and drop
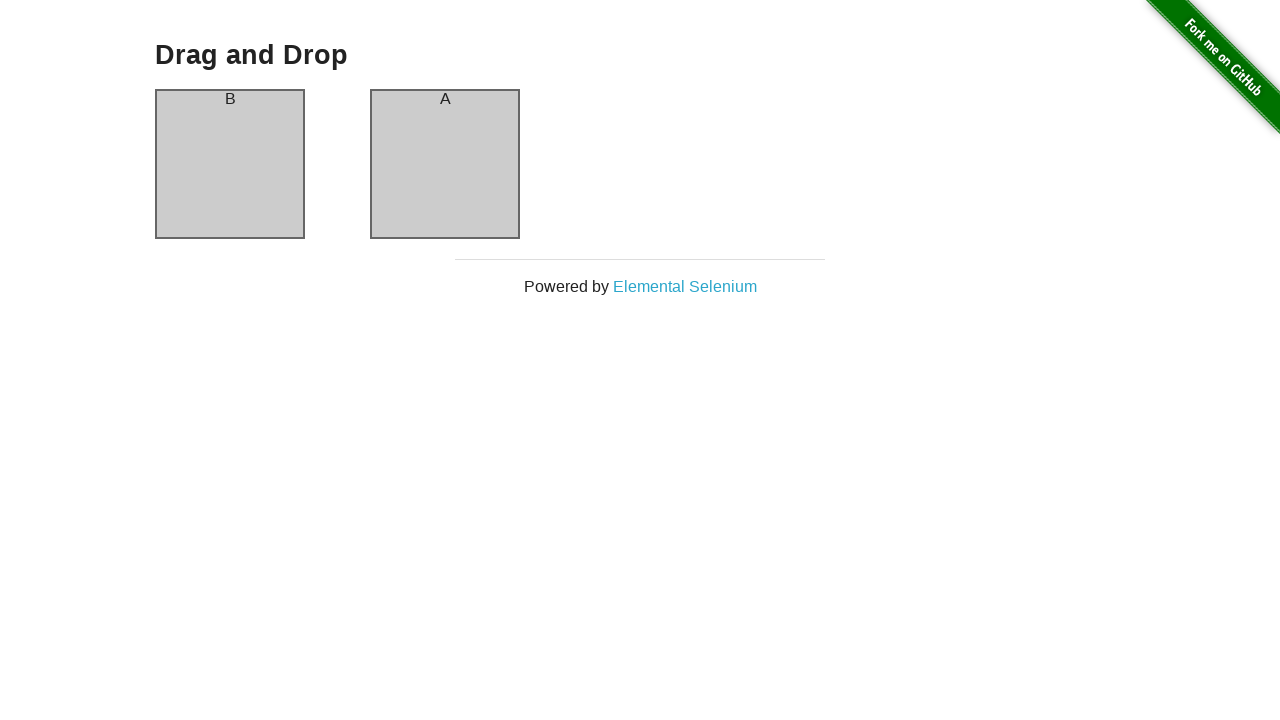

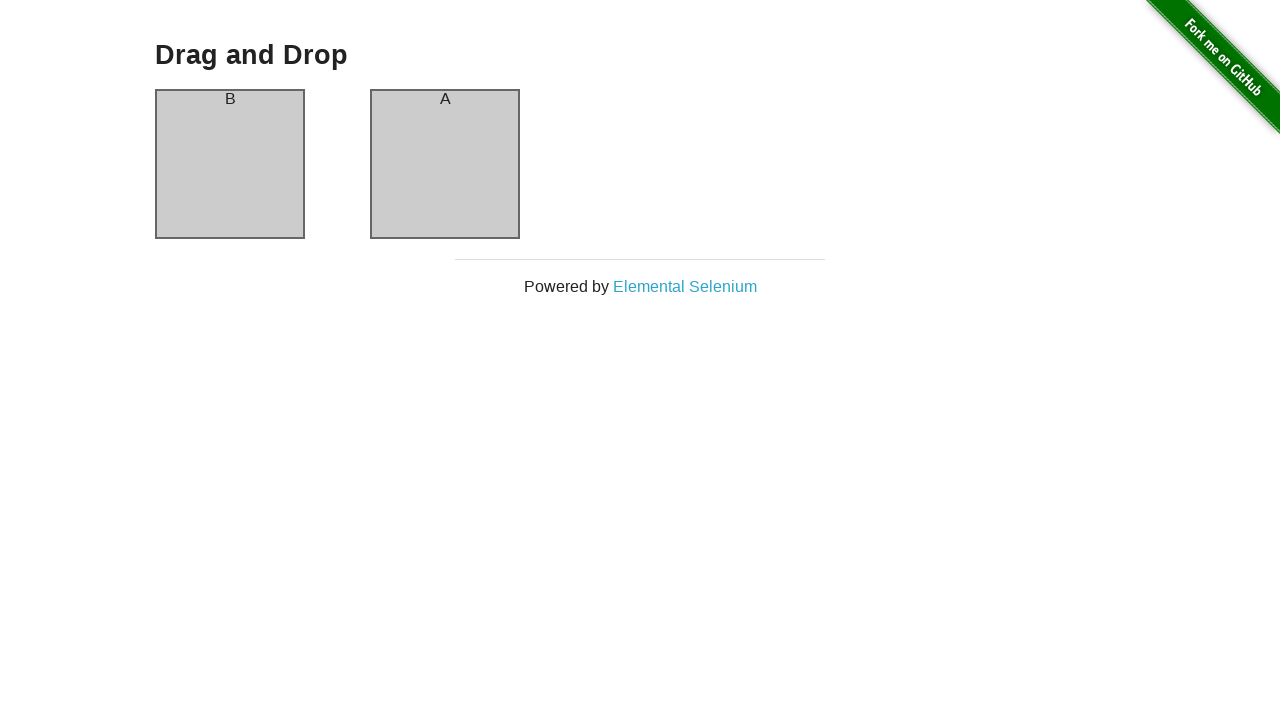